Navigates to W3Schools HTML tables tutorial page and verifies that the customers table is present with the expected structure (rows and columns).

Starting URL: https://www.w3schools.com/html/html_tables.asp

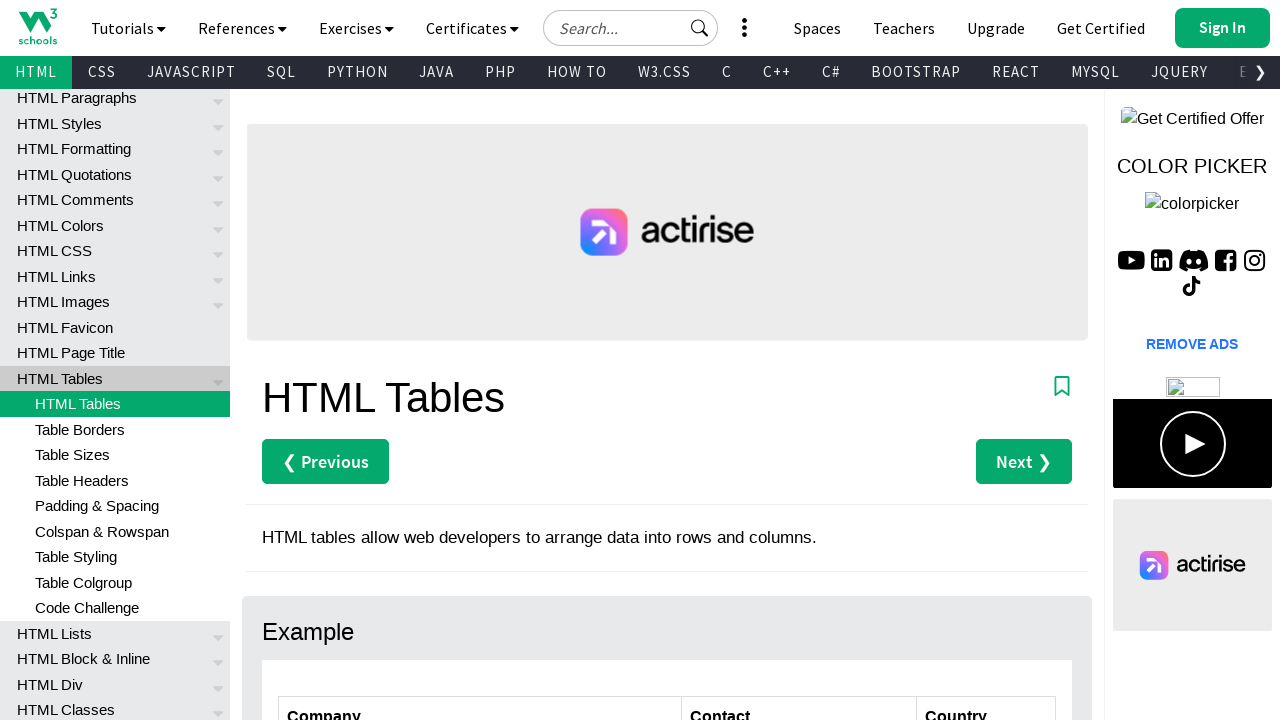

Navigated to W3Schools HTML tables tutorial page
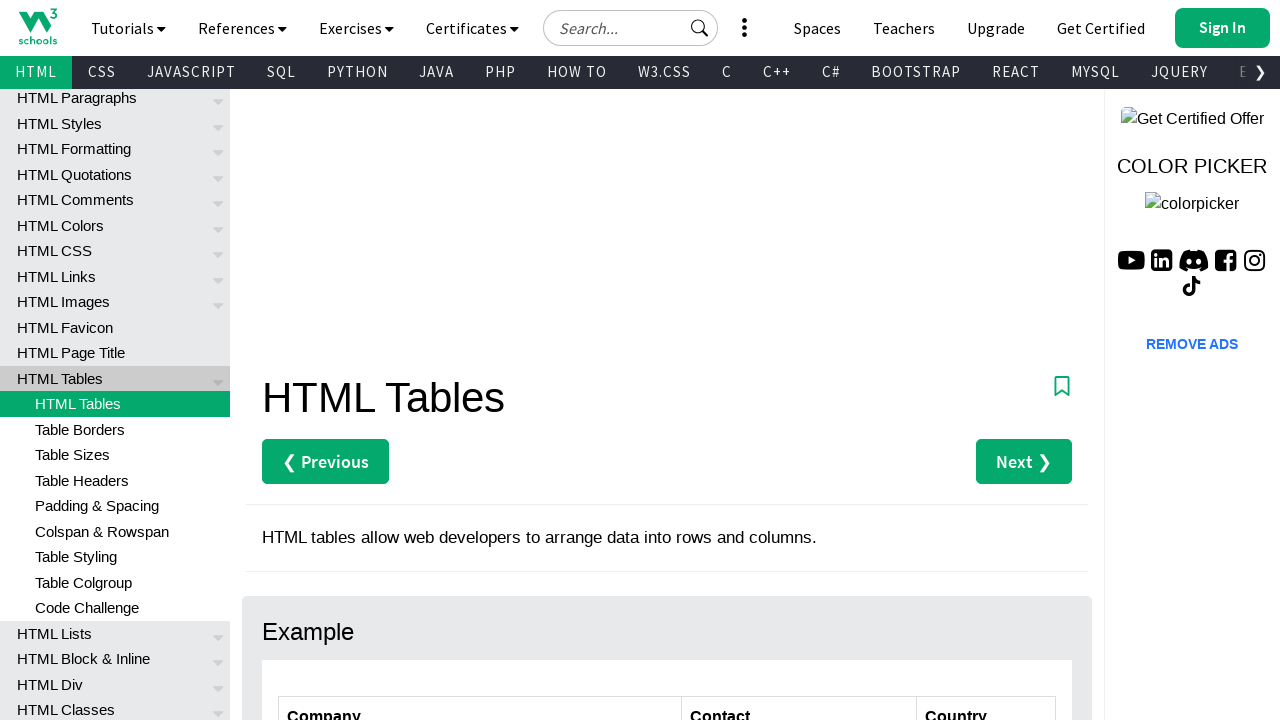

Customers table became visible
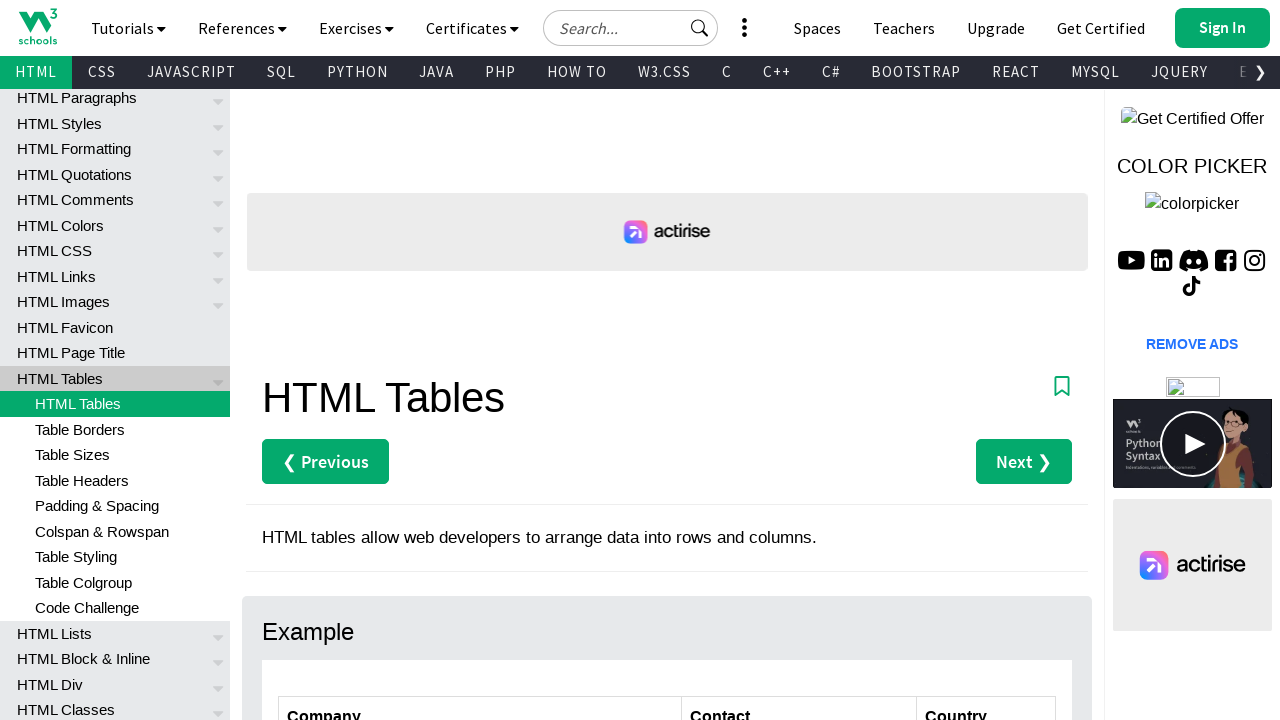

Verified customers table has expected structure with rows and columns
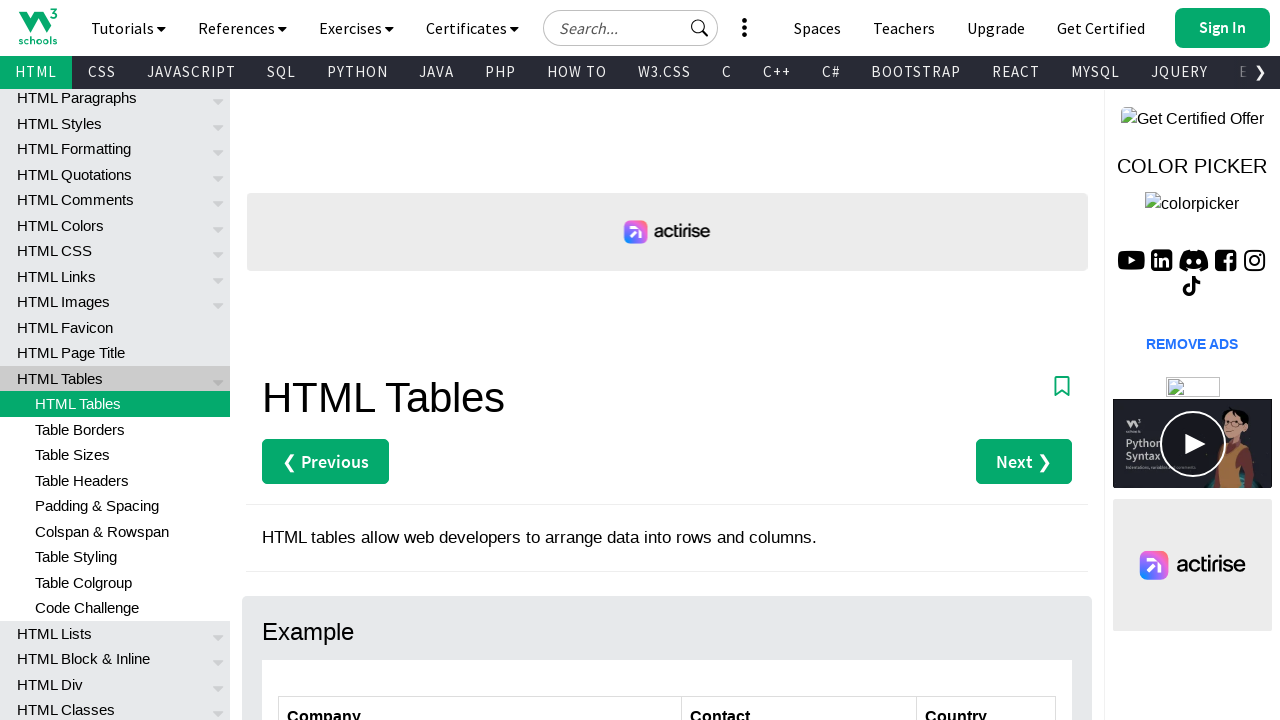

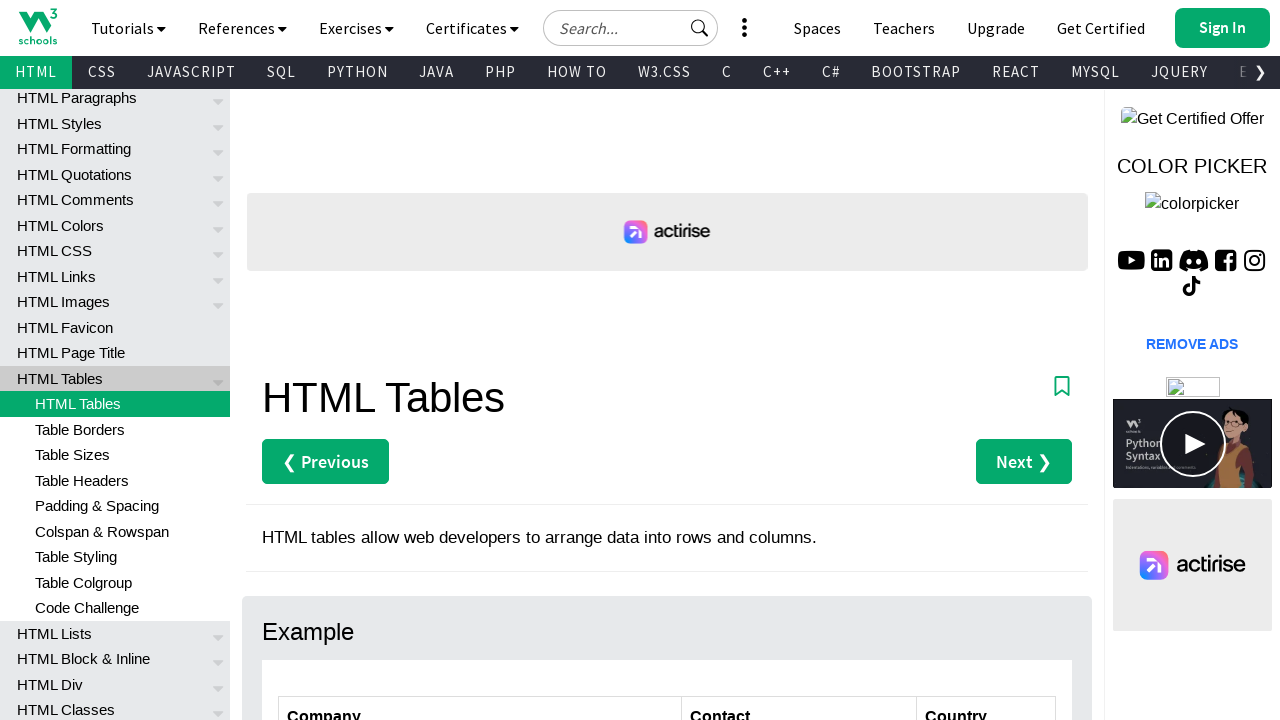